Tests dropdown selection functionality by selecting a currency value (USD) from a dropdown menu on a flight booking practice page

Starting URL: https://rahulshettyacademy.com/dropdownsPractise/

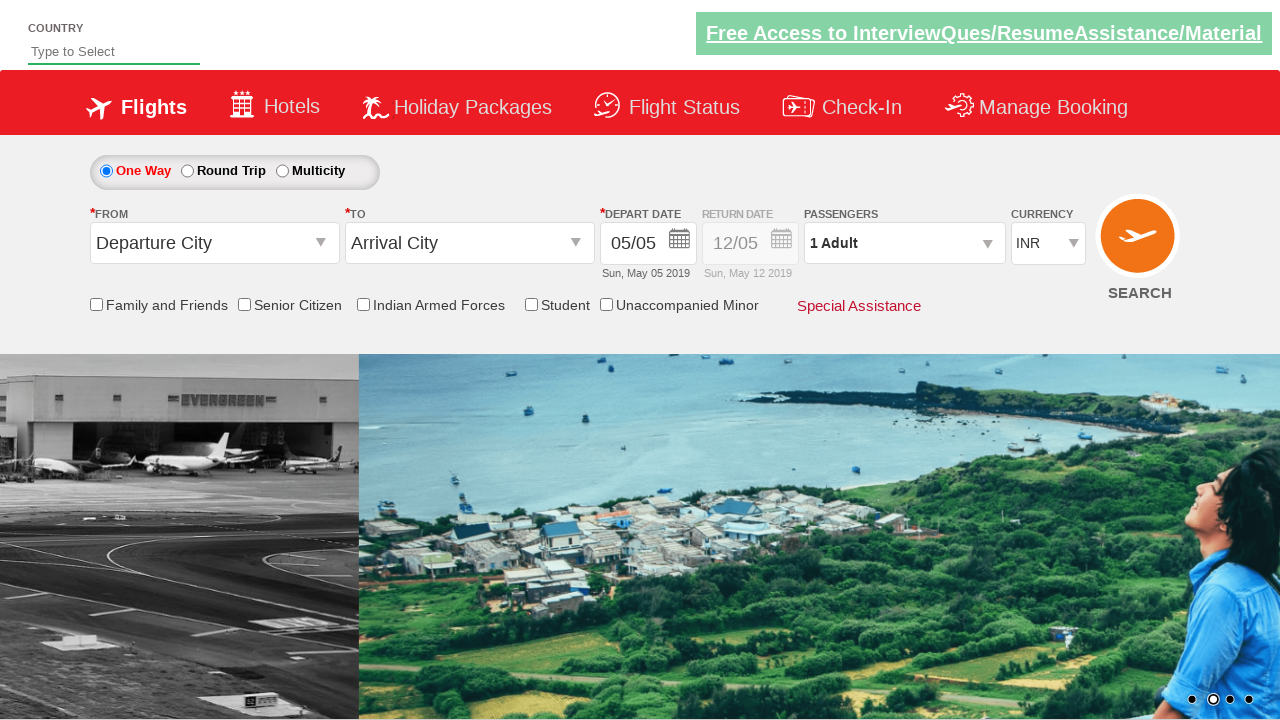

Navigated to flight booking practice page
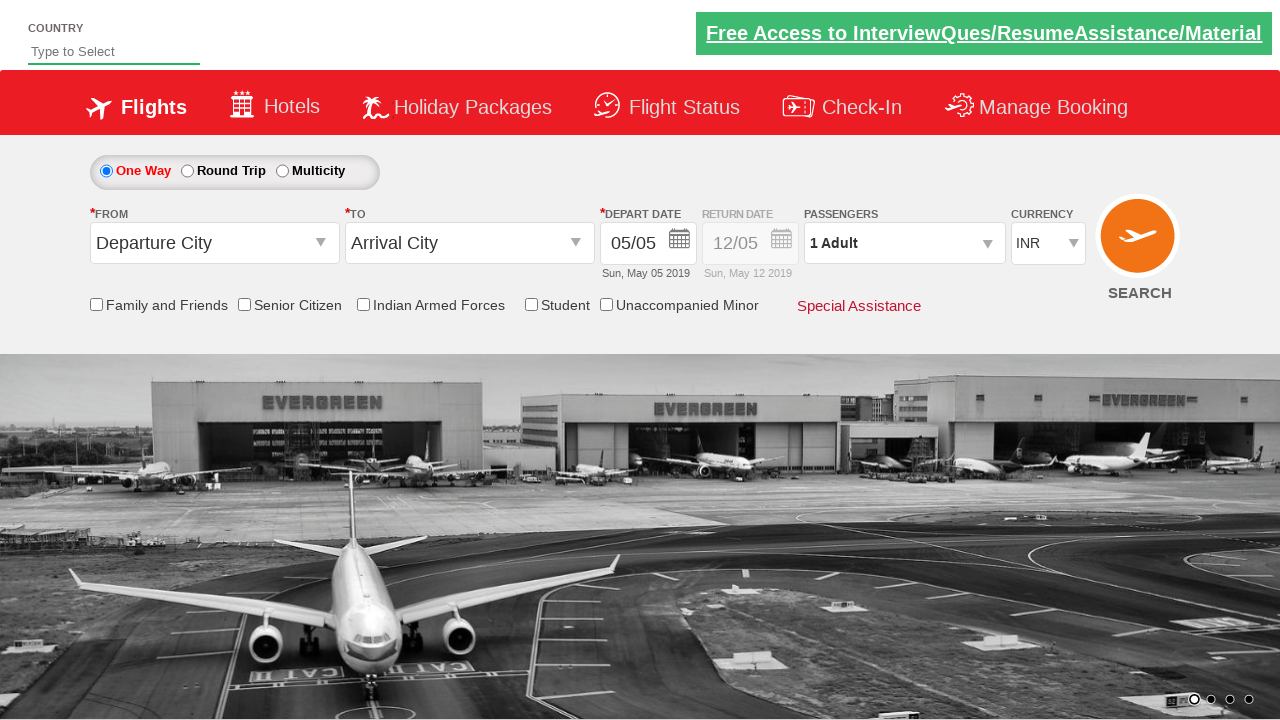

Selected USD from currency dropdown menu on #ctl00_mainContent_DropDownListCurrency
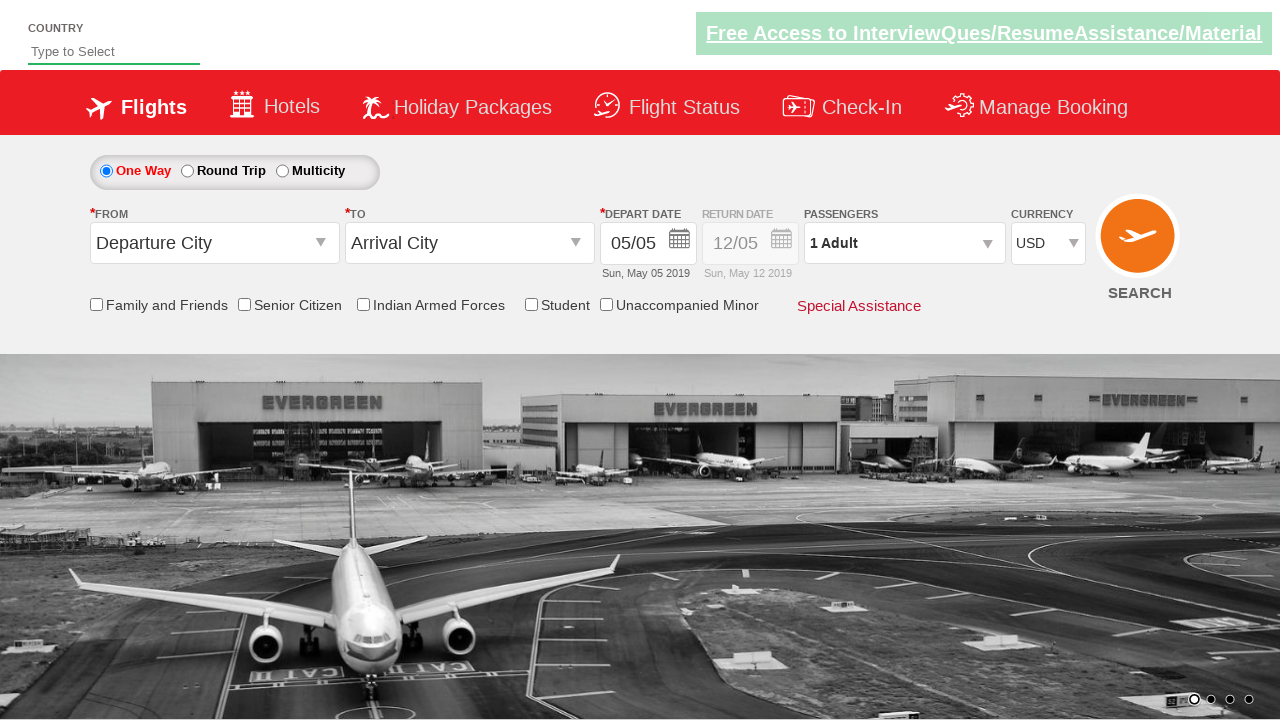

Verified USD currency selection was successful
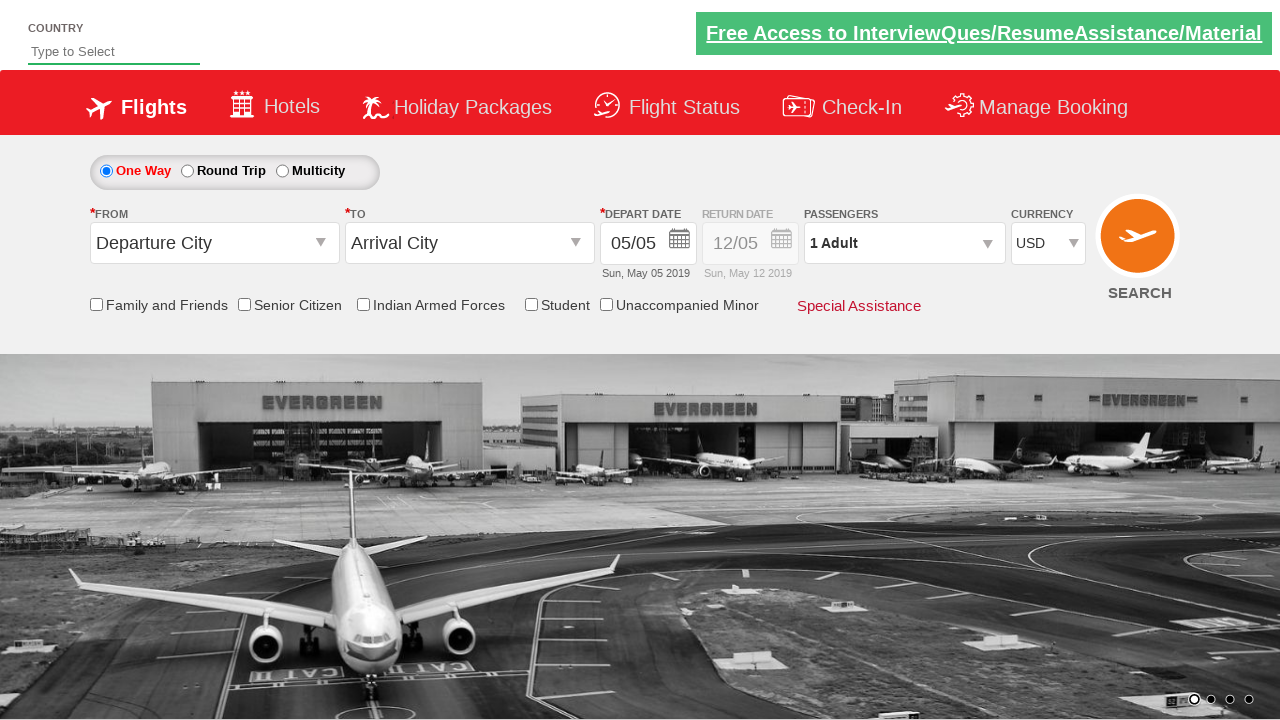

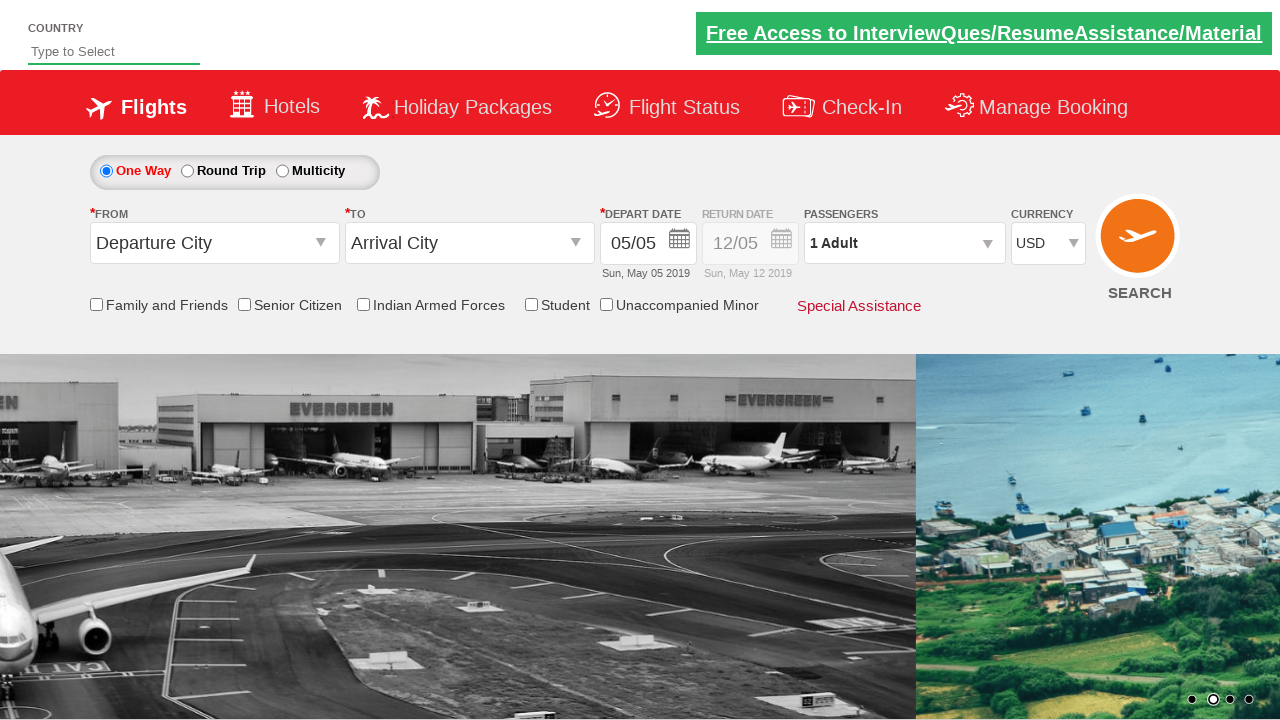